Tests HTTP status code pages by clicking each status code link (200, 301, 404, 500), verifying the correct page loads with the expected code number, and navigating back to the status codes home page.

Starting URL: https://the-internet.herokuapp.com/status_codes

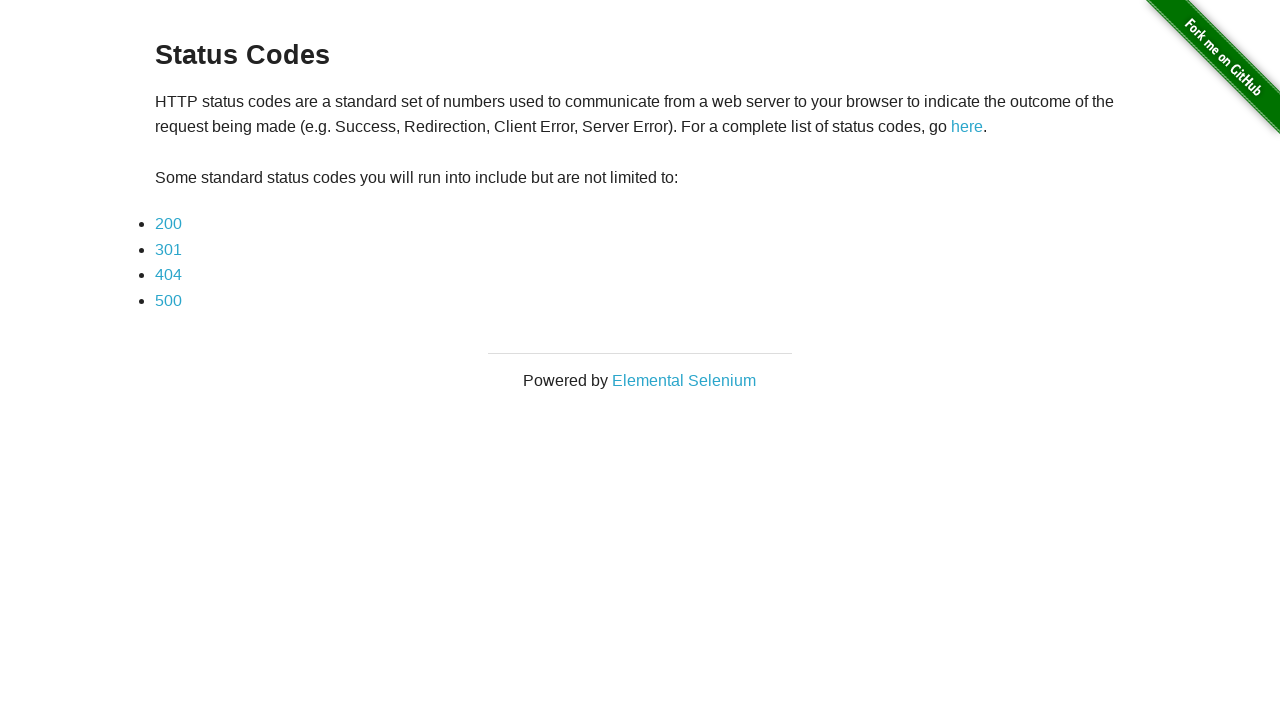

Clicked link for status code 200 at (168, 224) on a:text-is('200')
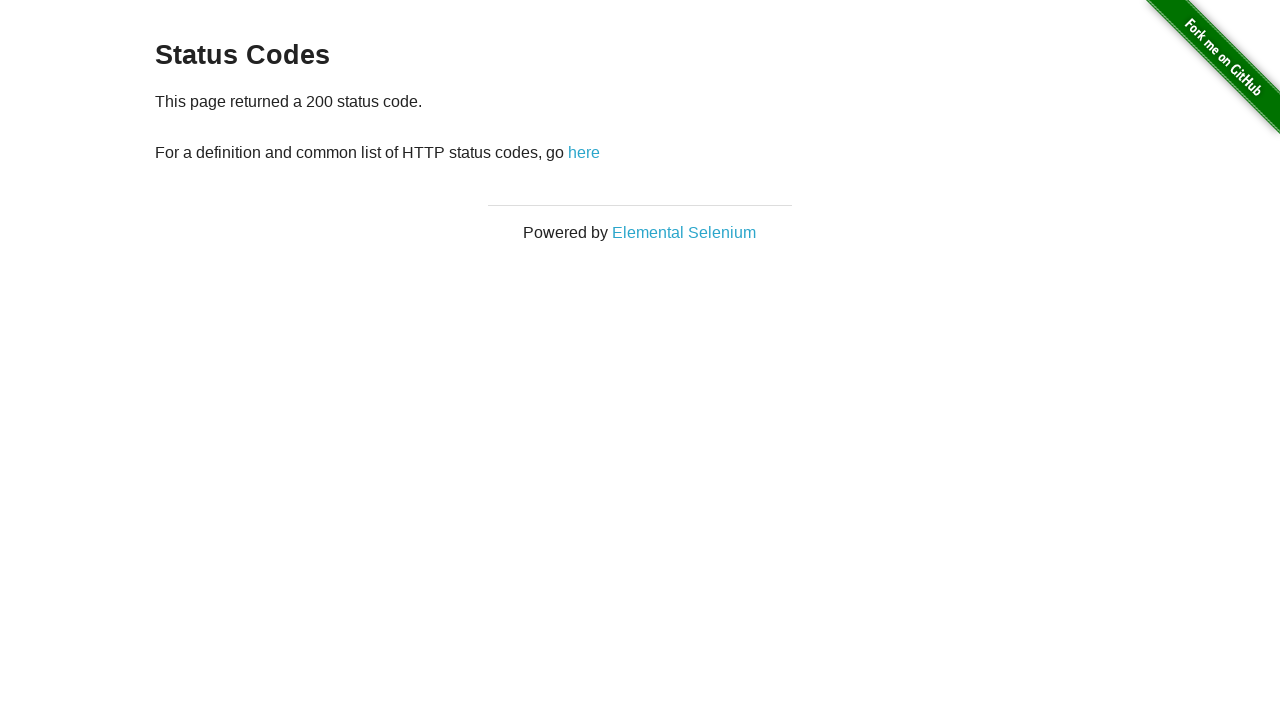

Status code 200 page loaded with content visible
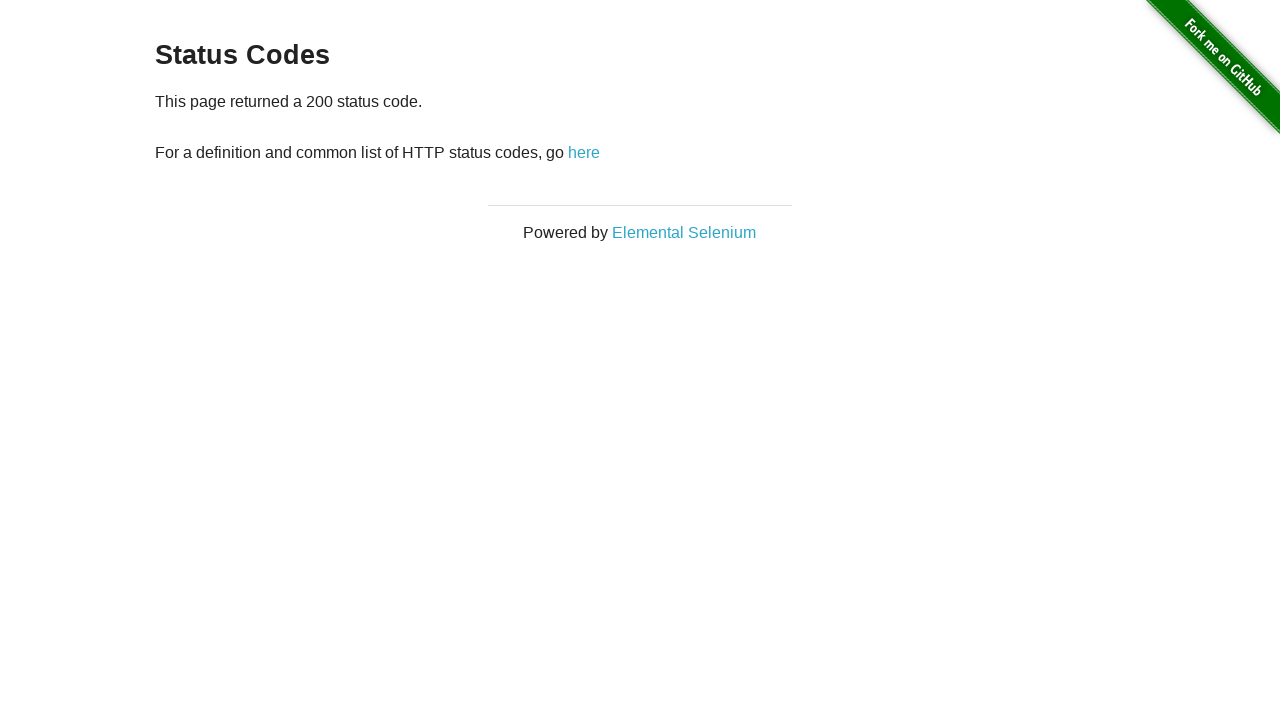

Verified URL contains /status_codes/200
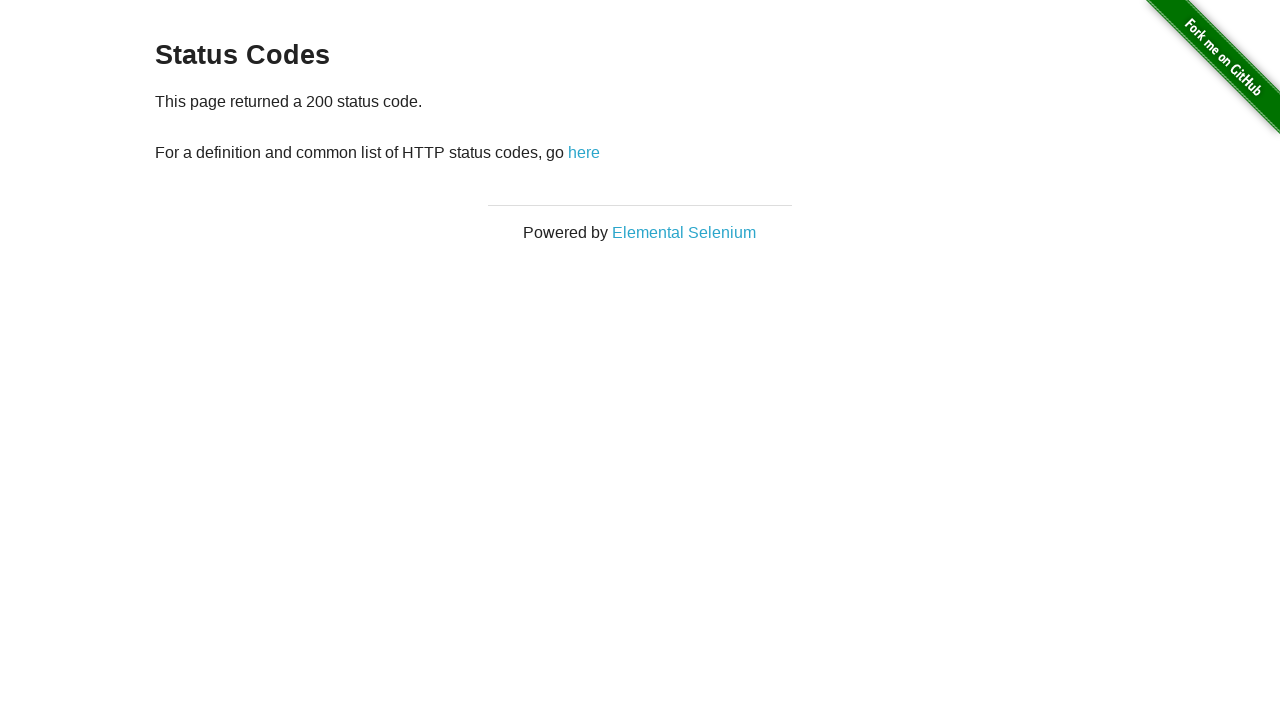

Clicked link to return from status code 200 page at (584, 152) on #content > div > p > a
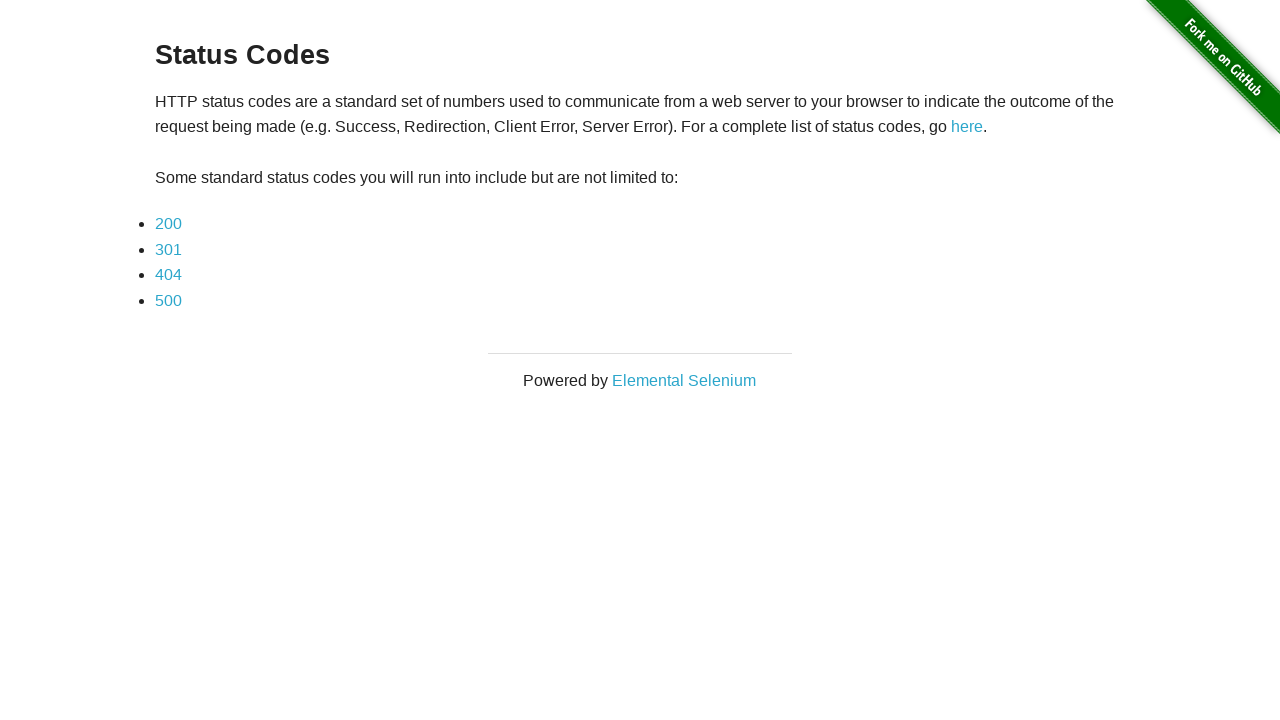

Returned to Status Codes home page, status code 200 link is visible
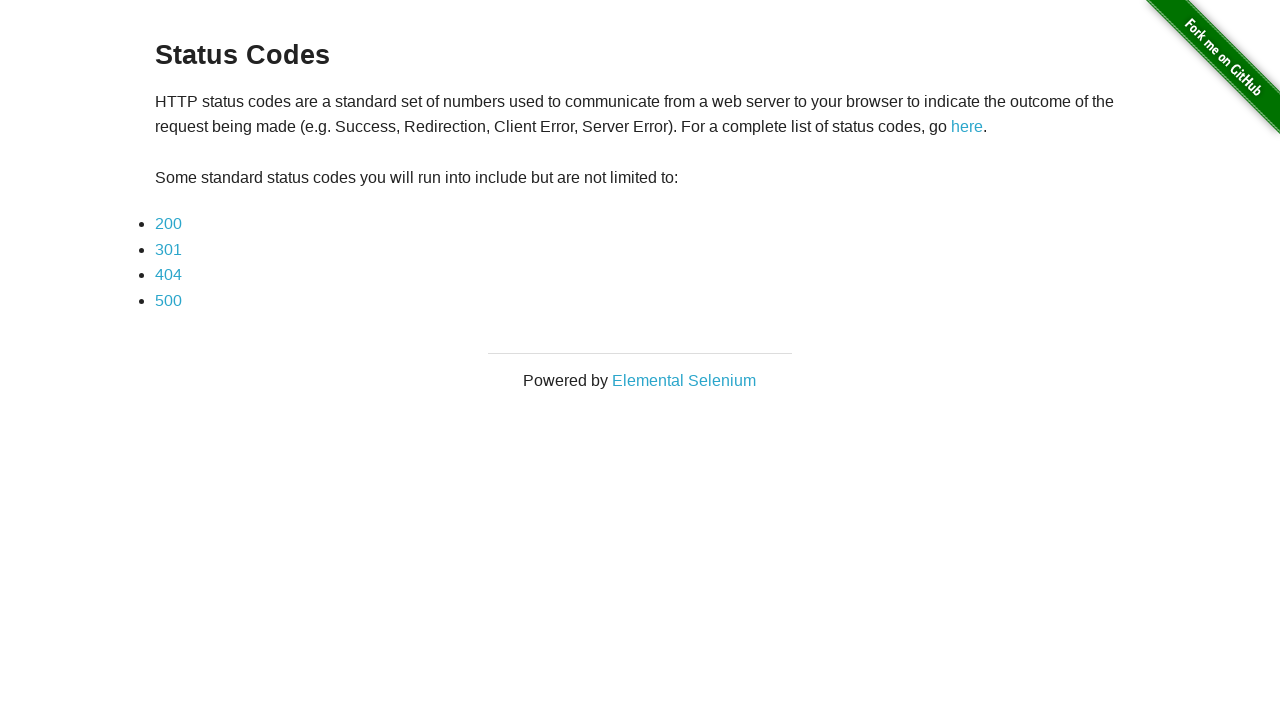

Clicked link for status code 301 at (168, 249) on a:text-is('301')
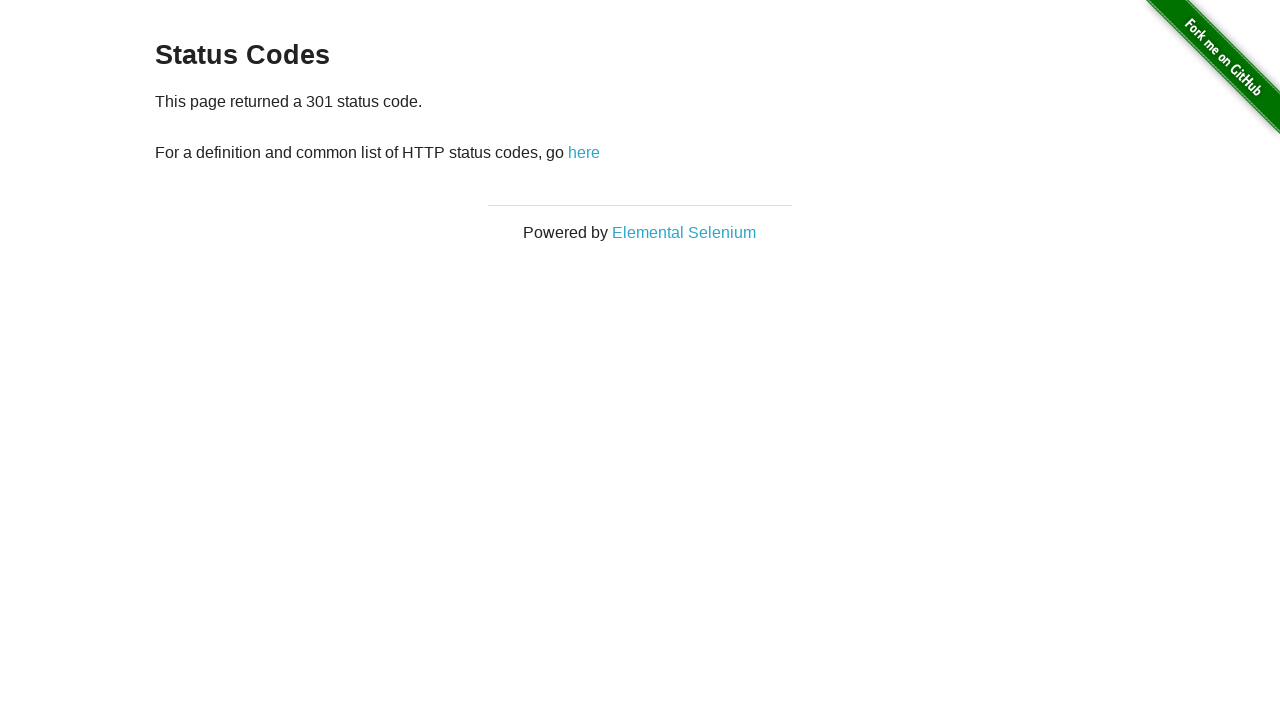

Status code 301 page loaded with content visible
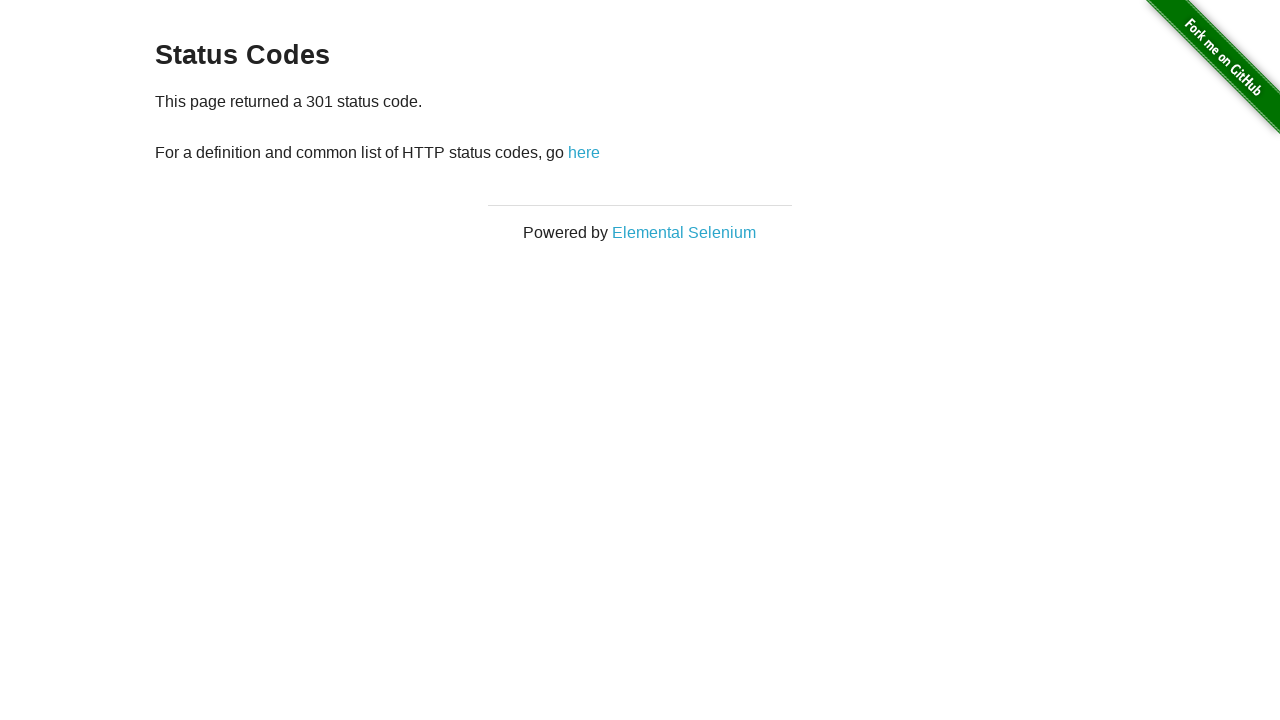

Verified URL contains /status_codes/301
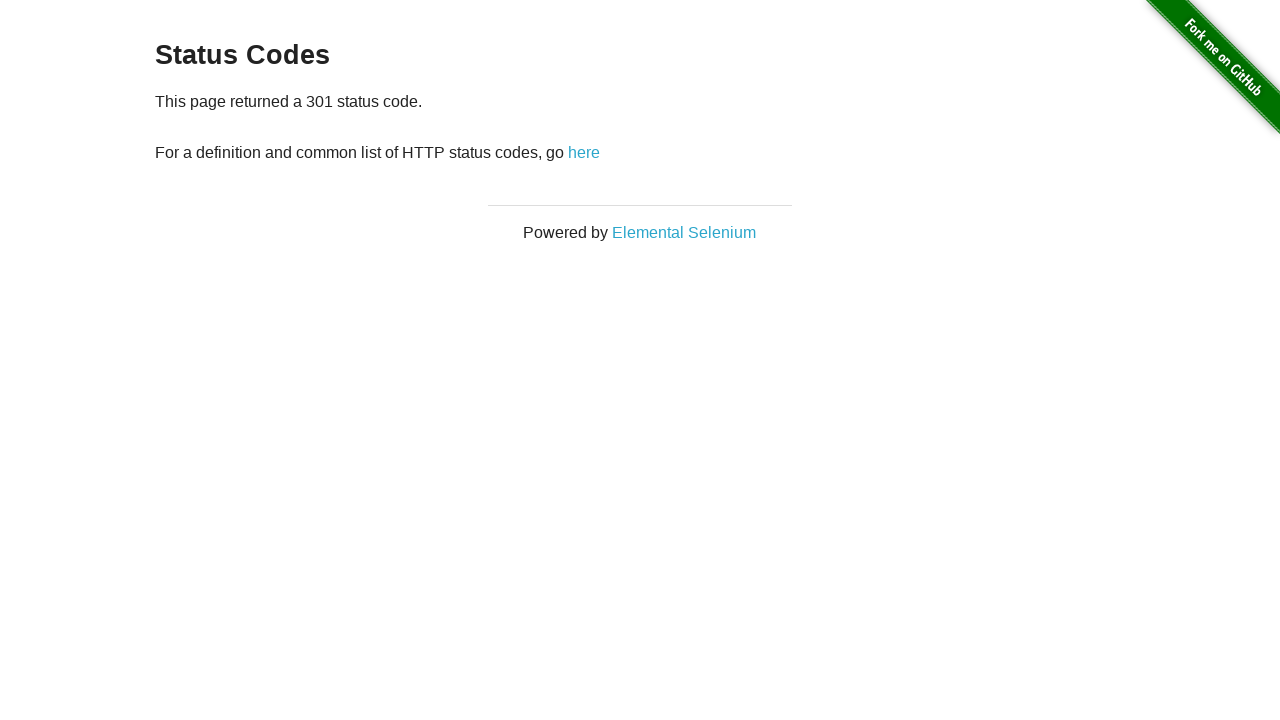

Clicked link to return from status code 301 page at (584, 152) on #content > div > p > a
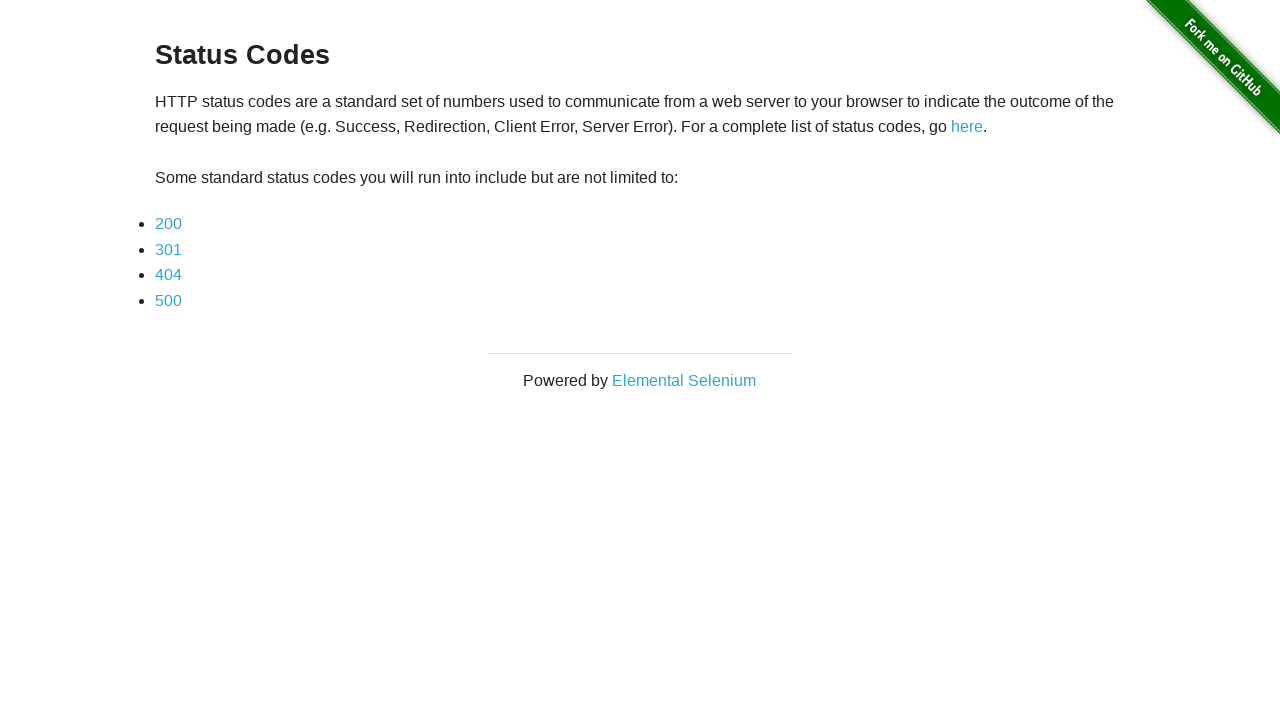

Returned to Status Codes home page, status code 301 link is visible
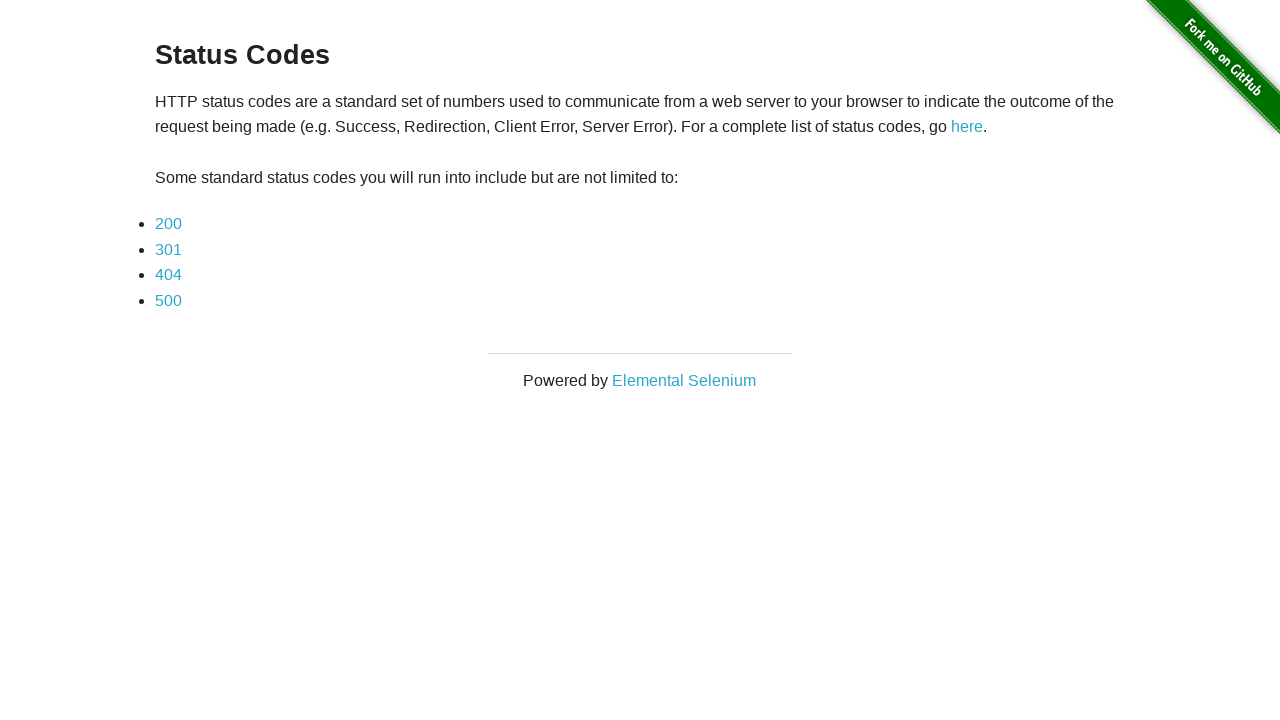

Clicked link for status code 404 at (168, 275) on a:text-is('404')
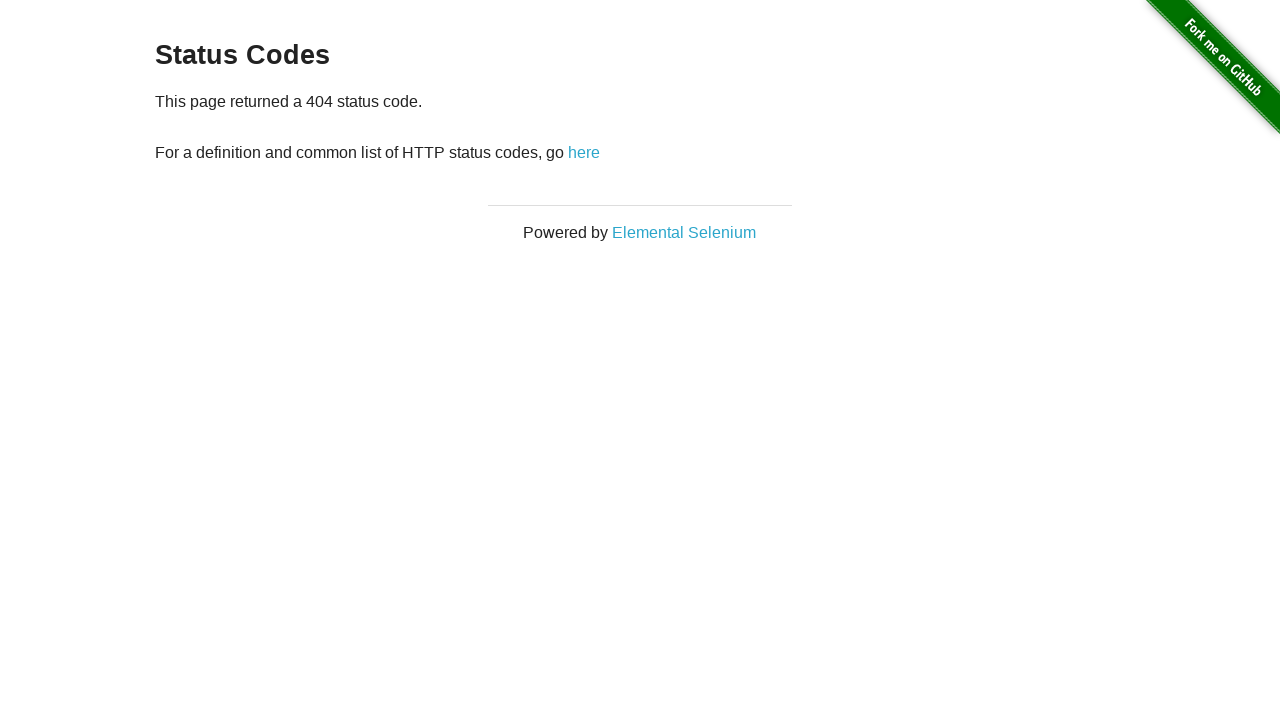

Status code 404 page loaded with content visible
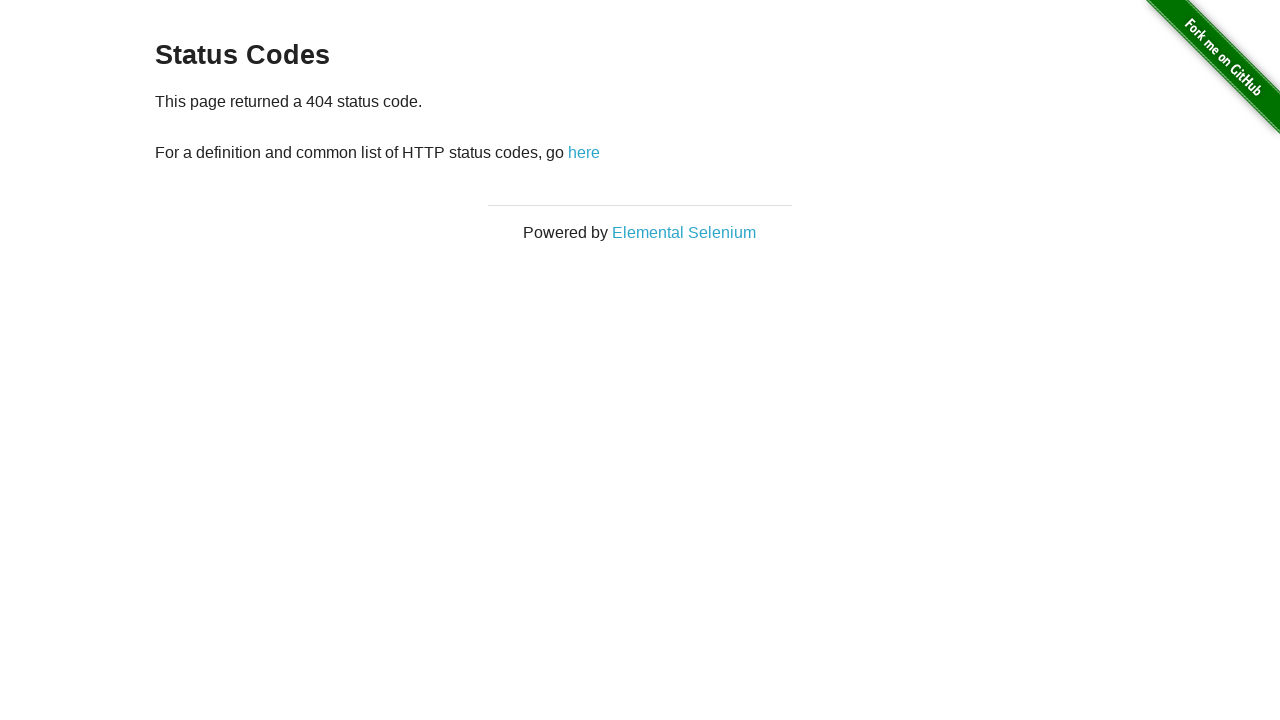

Verified URL contains /status_codes/404
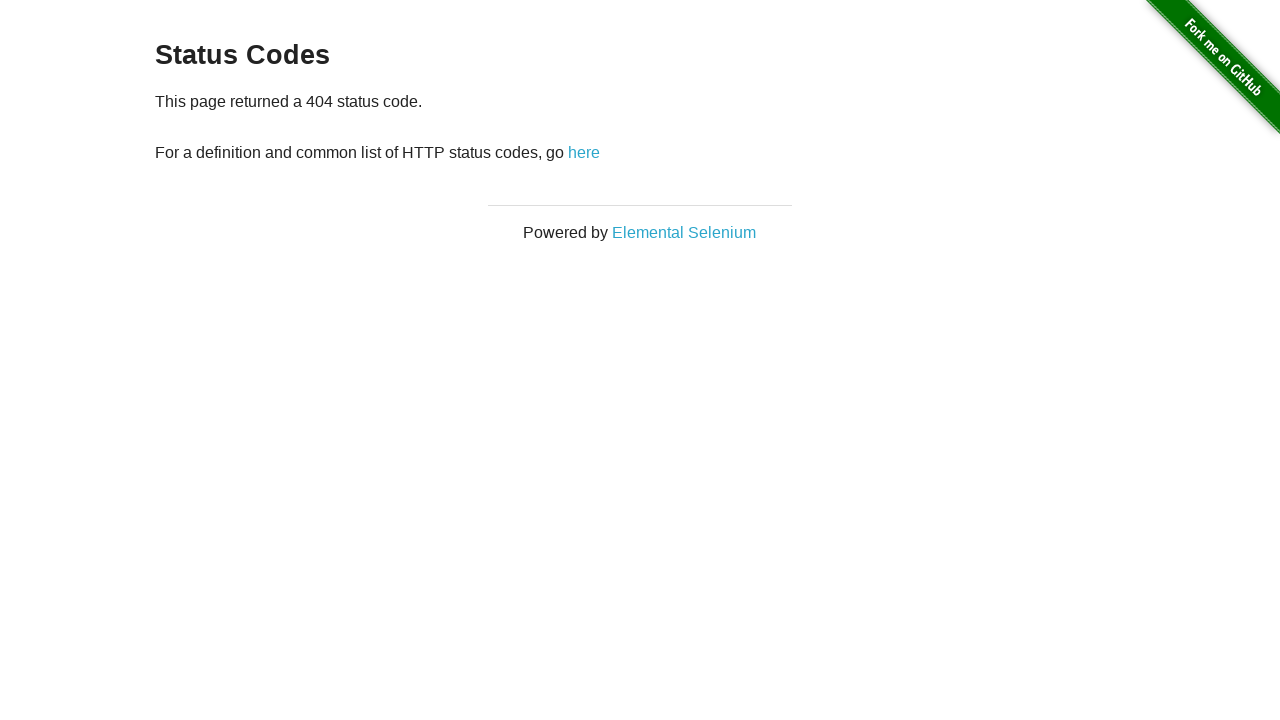

Clicked link to return from status code 404 page at (584, 152) on #content > div > p > a
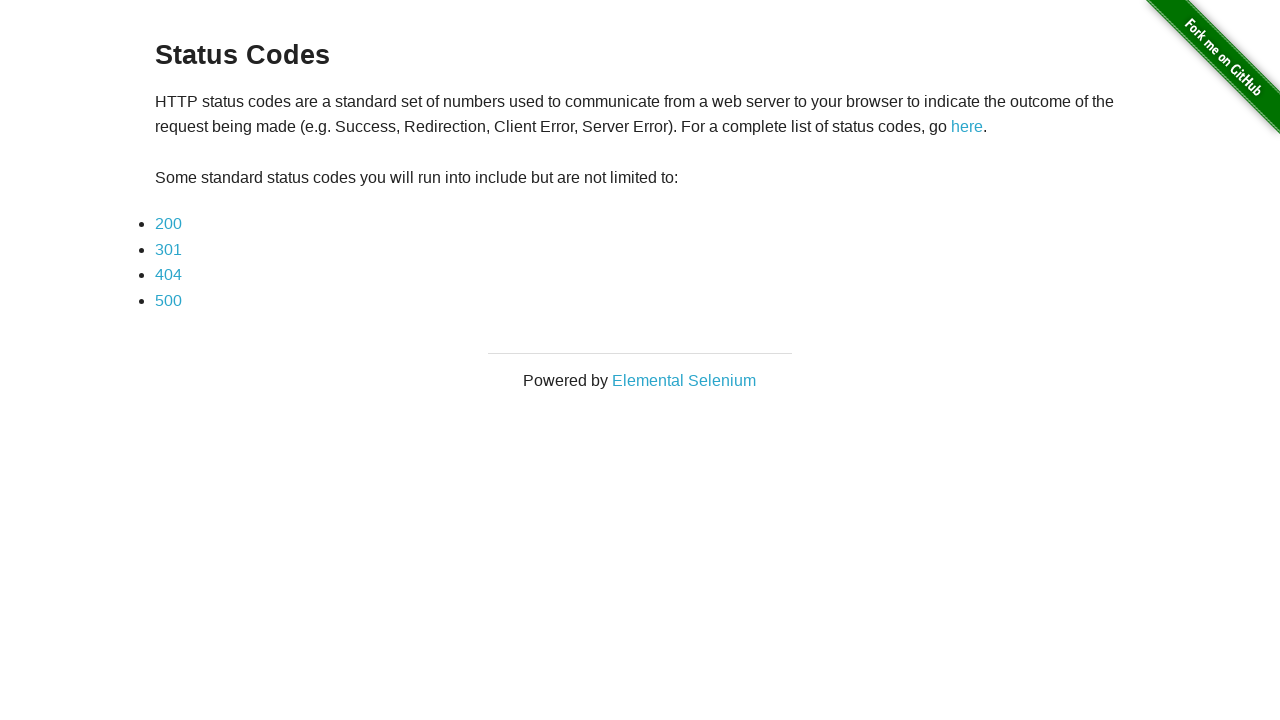

Returned to Status Codes home page, status code 404 link is visible
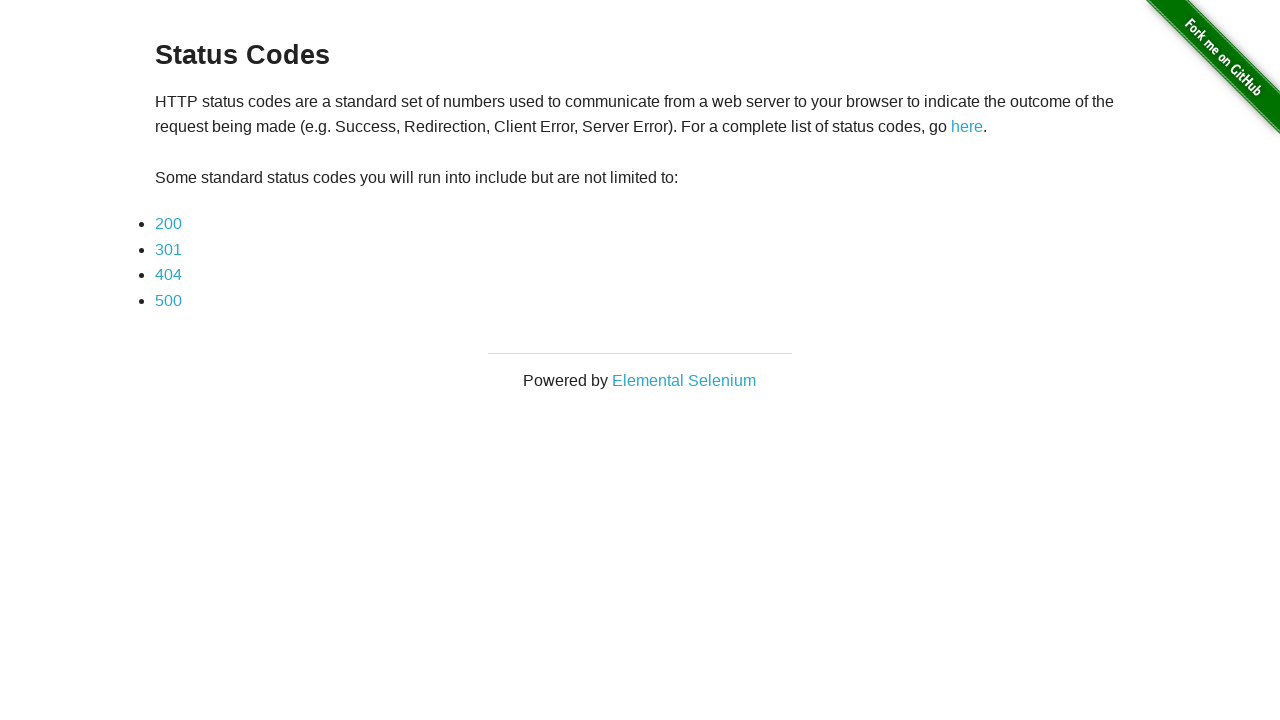

Clicked link for status code 500 at (168, 300) on a:text-is('500')
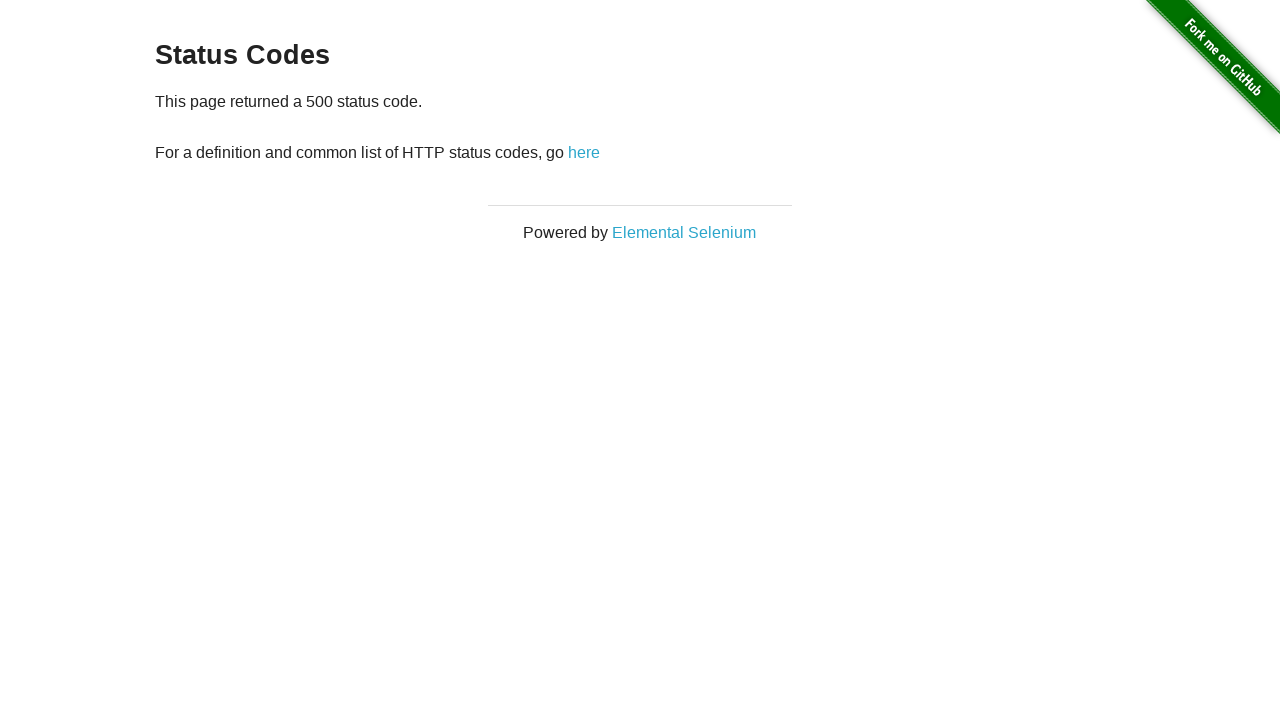

Status code 500 page loaded with content visible
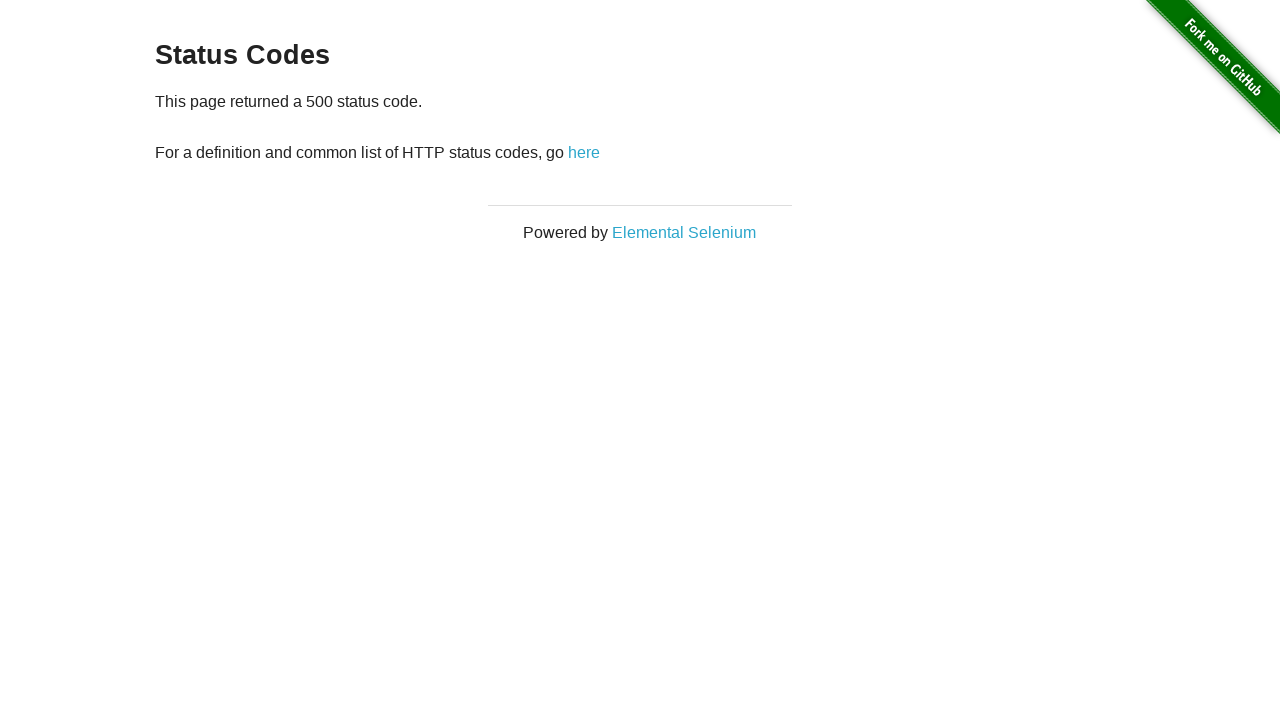

Verified URL contains /status_codes/500
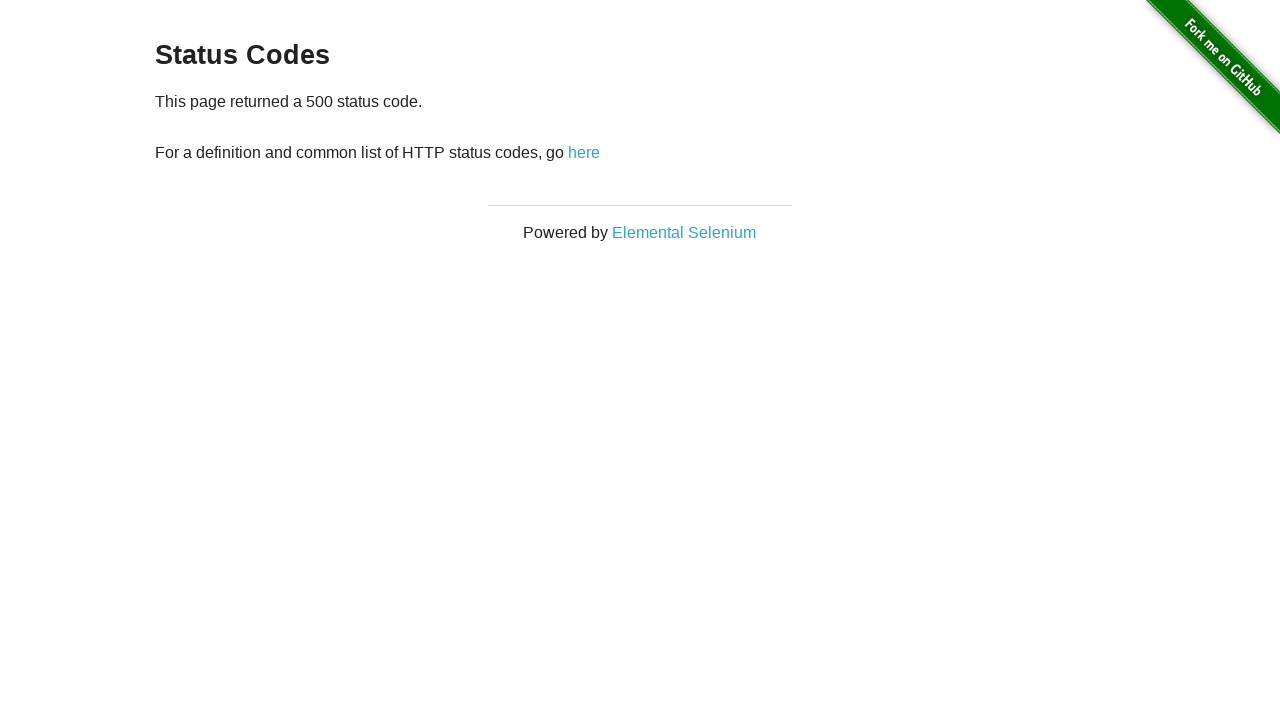

Clicked link to return from status code 500 page at (584, 152) on #content > div > p > a
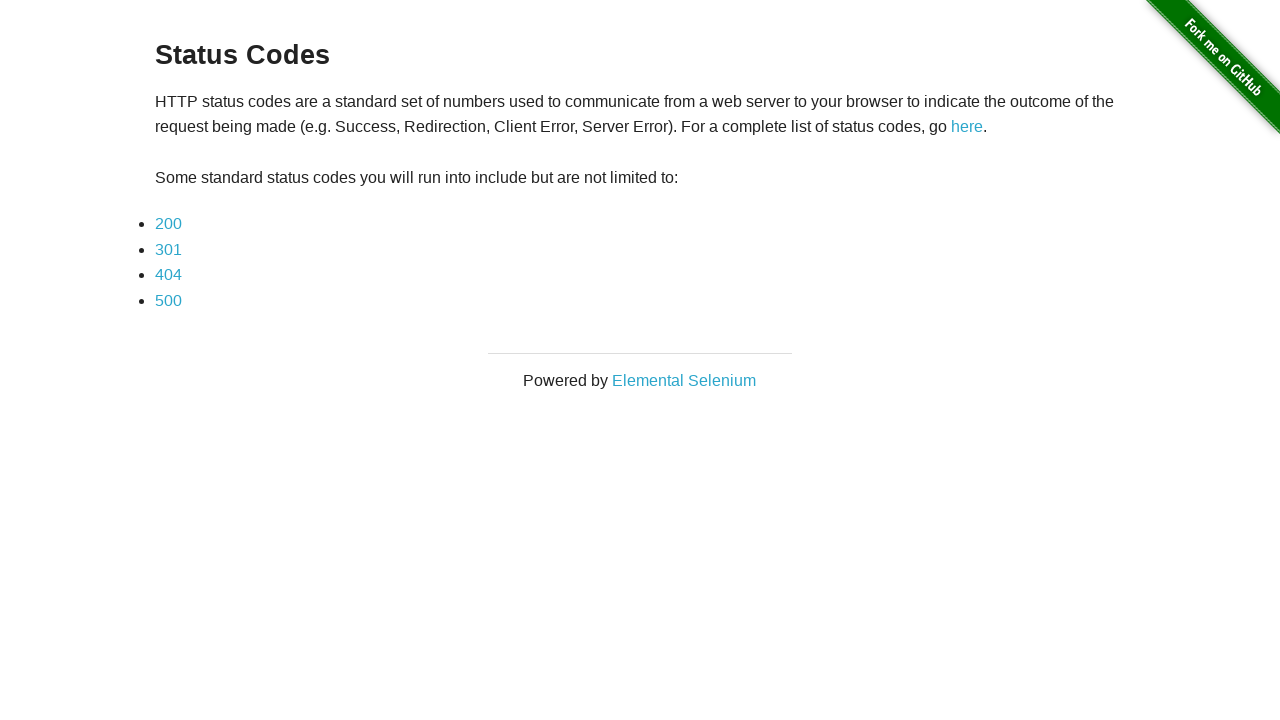

Returned to Status Codes home page, status code 500 link is visible
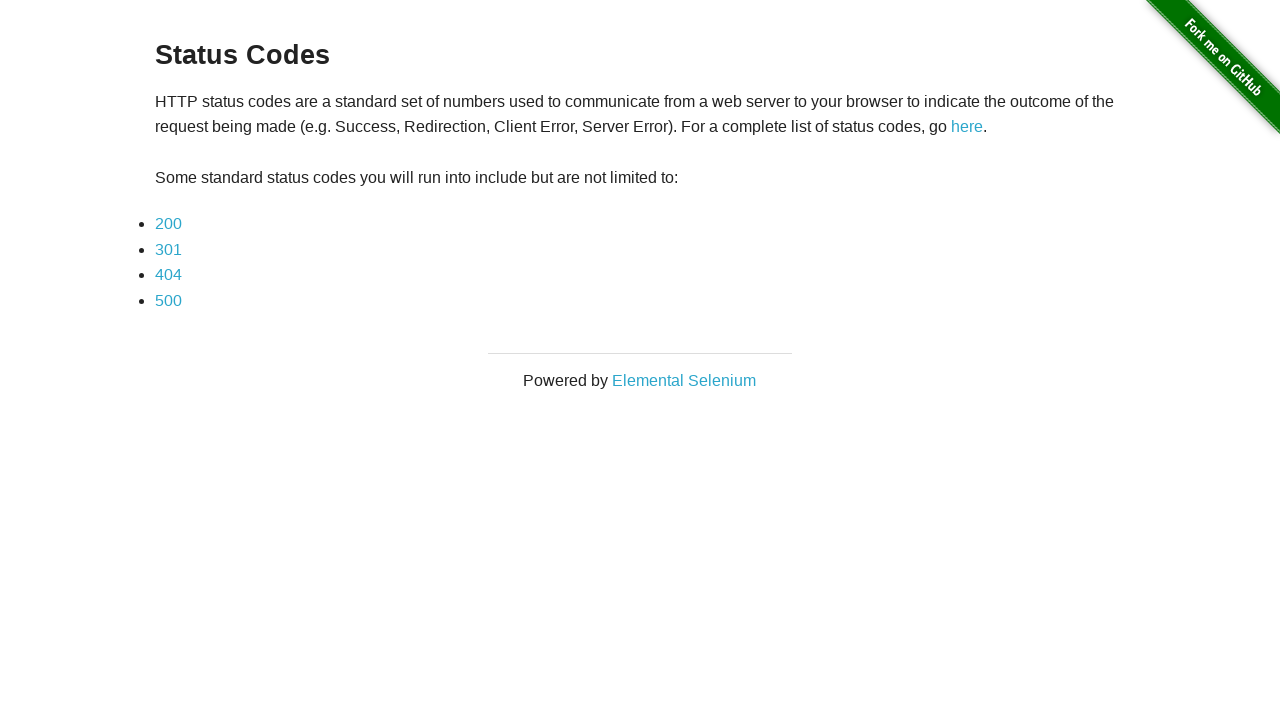

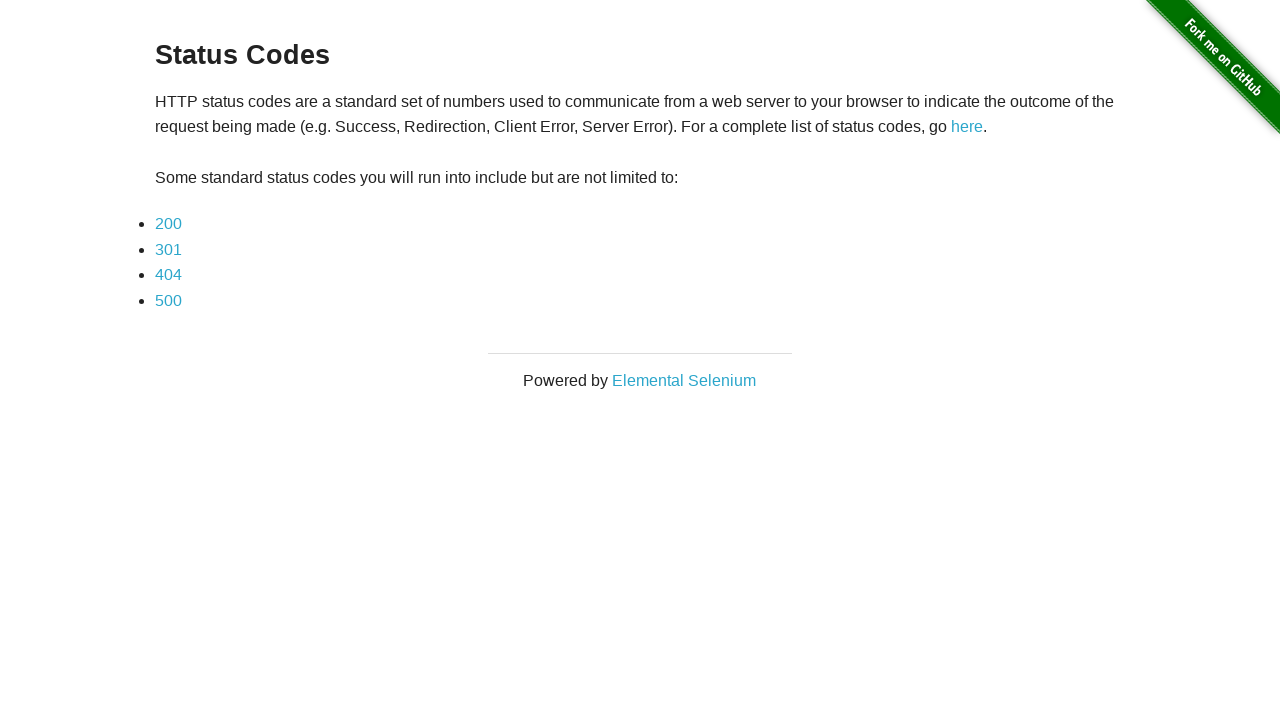